Tests JavaScript alert handling by clicking a button to trigger an alert and then accepting it

Starting URL: https://the-internet.herokuapp.com/javascript_alerts

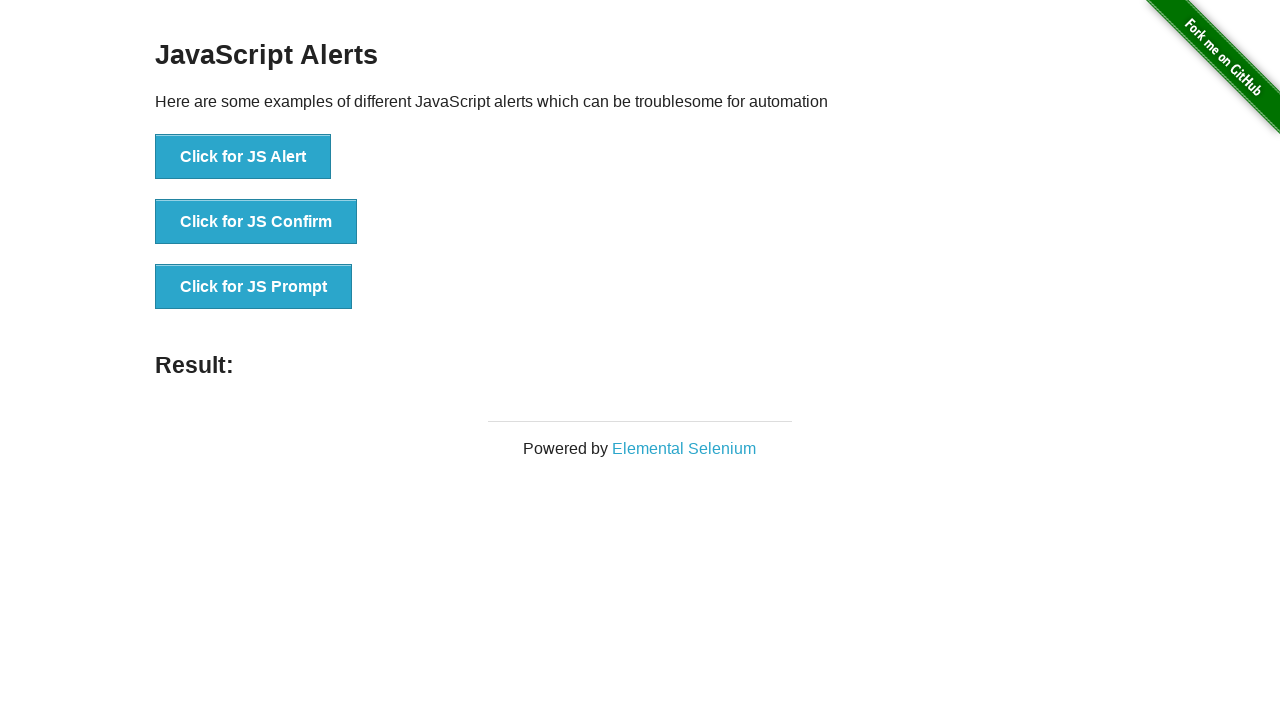

Clicked button to trigger JavaScript alert at (243, 157) on button:has-text('Click for JS Alert')
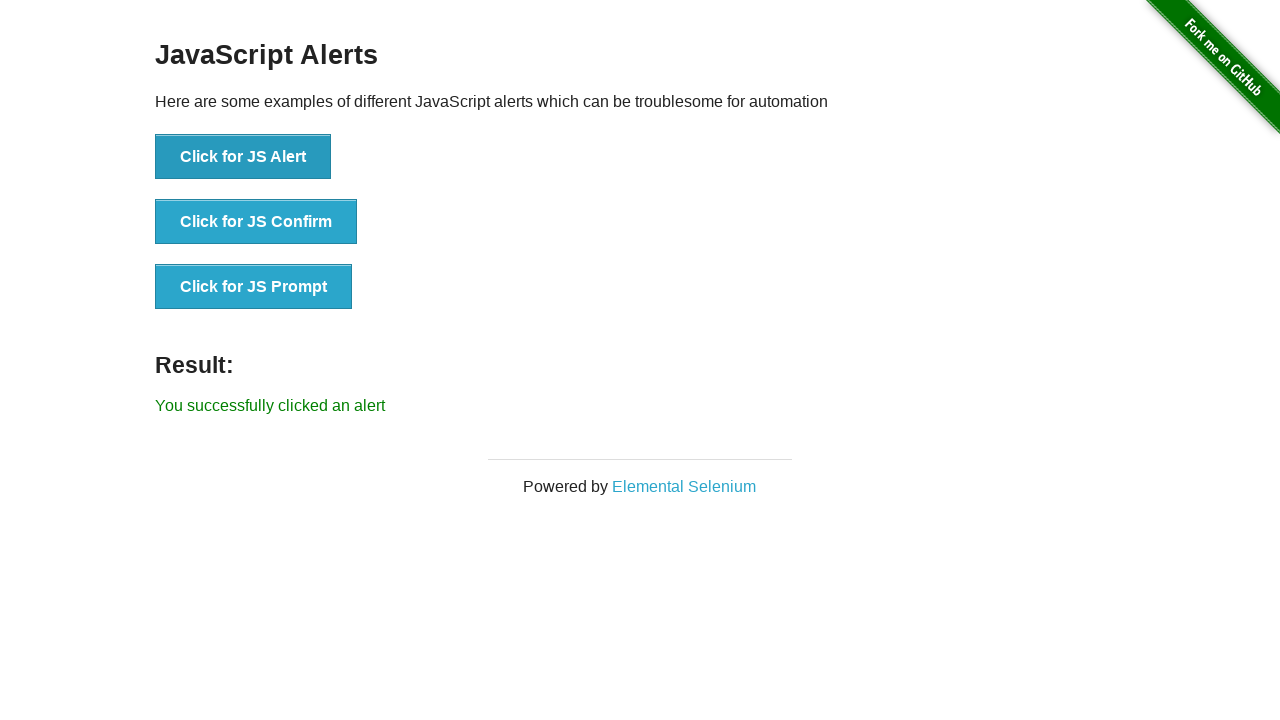

Set up dialog handler to accept alerts
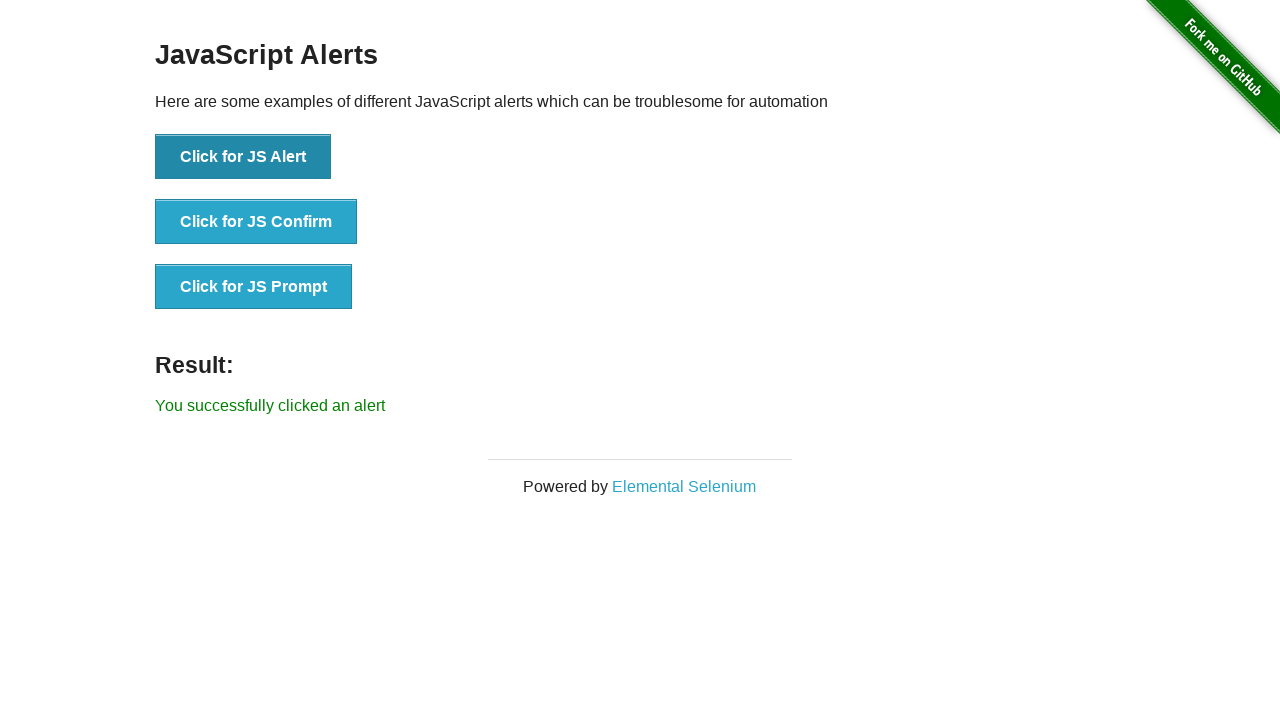

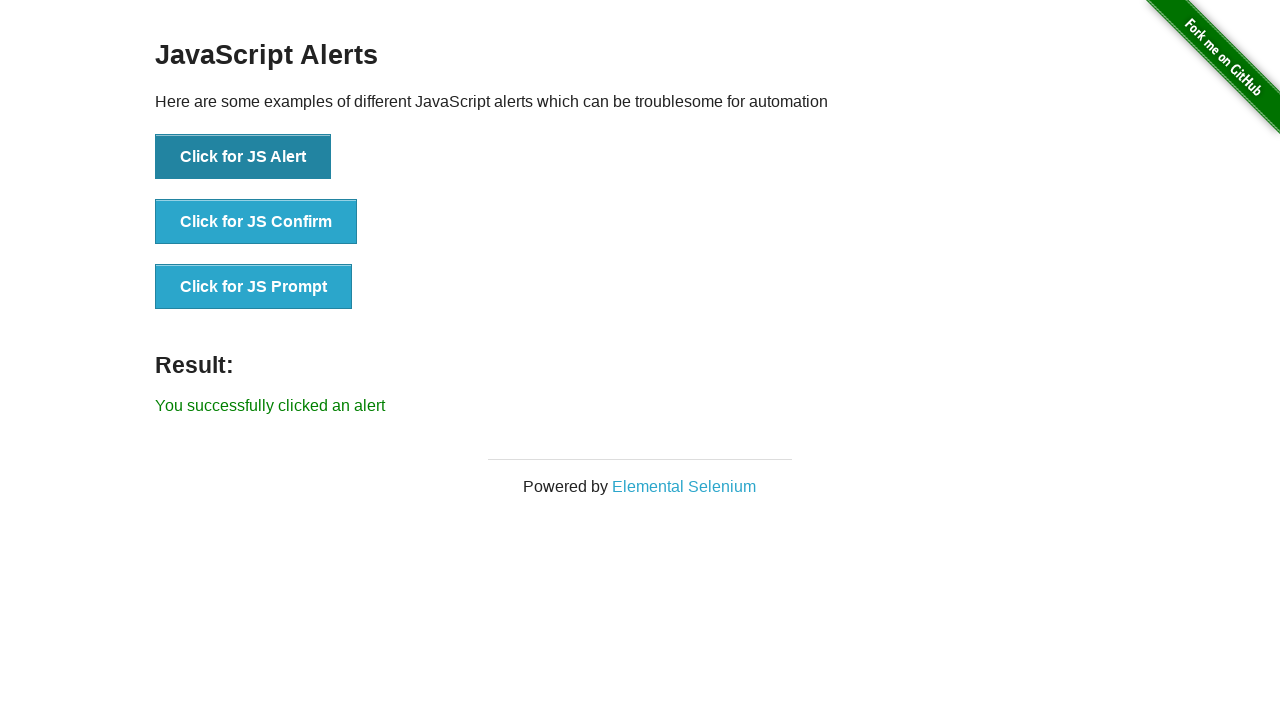